Navigates to W3Schools TryIt editor, switches to the iframe containing the result, executes a JavaScript function to trigger a form action, locates the submit button and highlights it with a red border.

Starting URL: https://www.w3schools.com/jsref/tryit.asp?filename=tryjsref_submit_get

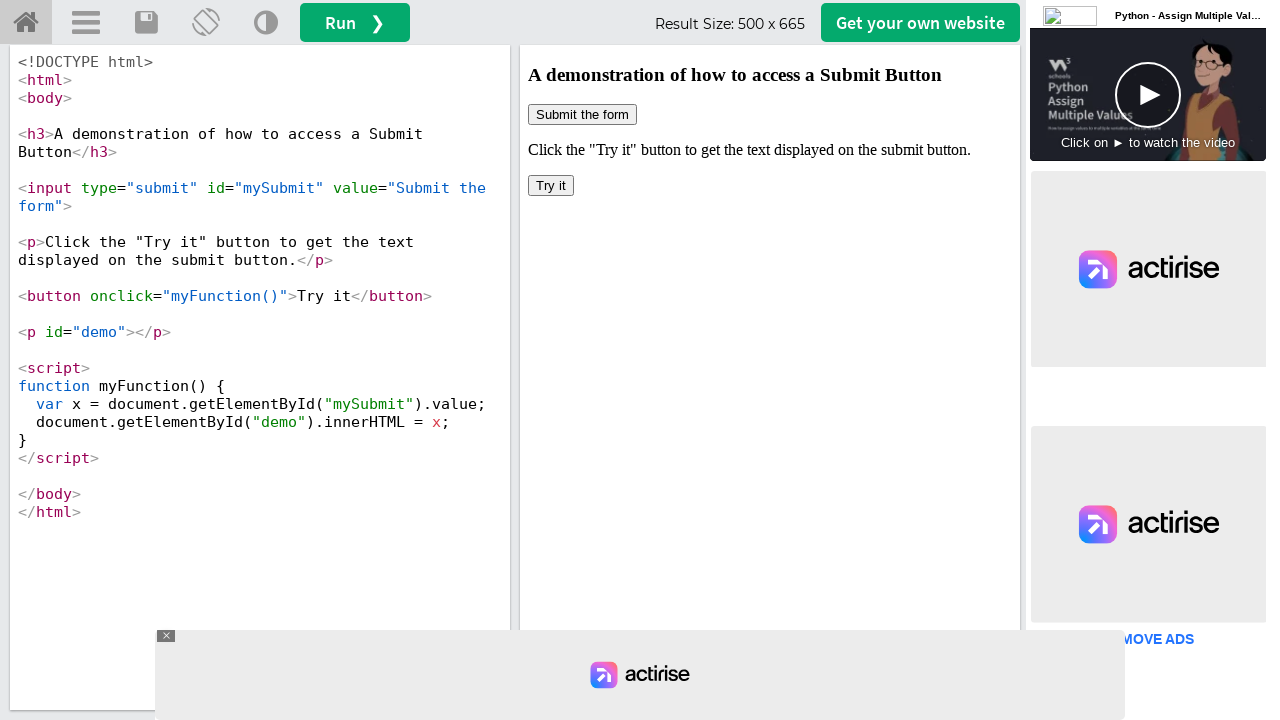

Located iframe with id 'iframeResult' containing the result
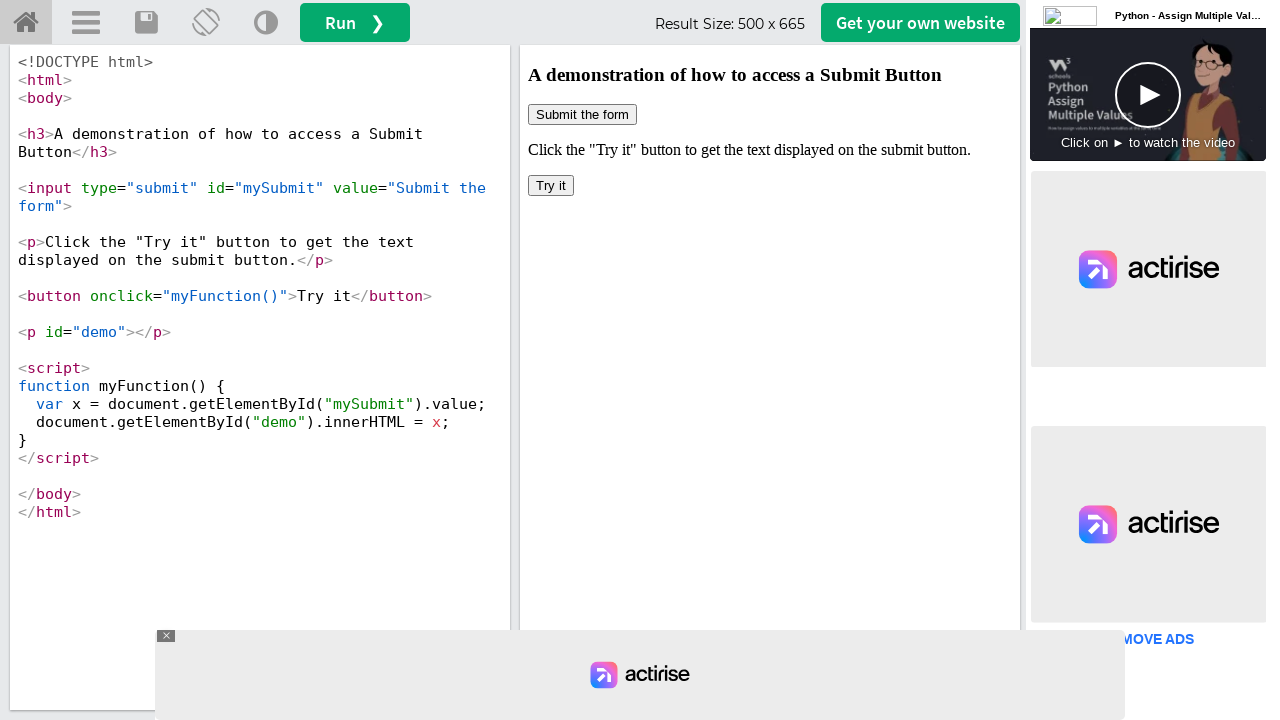

Executed JavaScript function myFunction() to trigger form submission
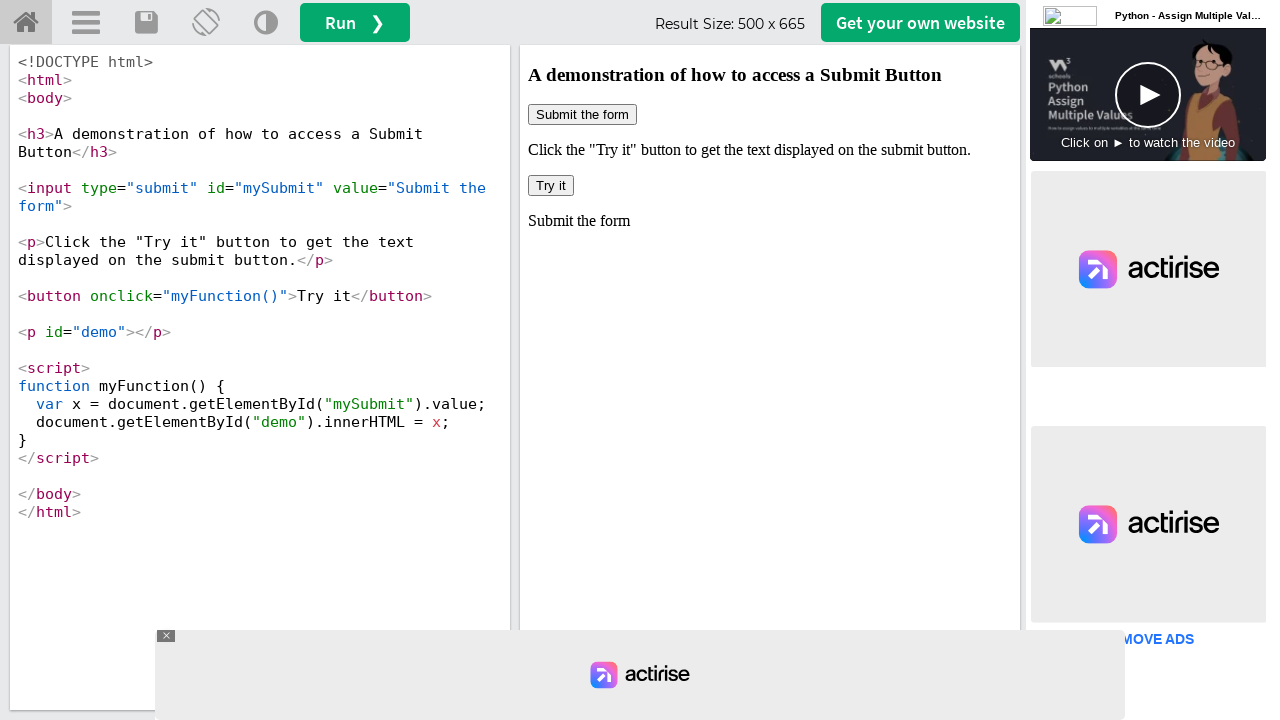

Waited 2 seconds for form action to complete
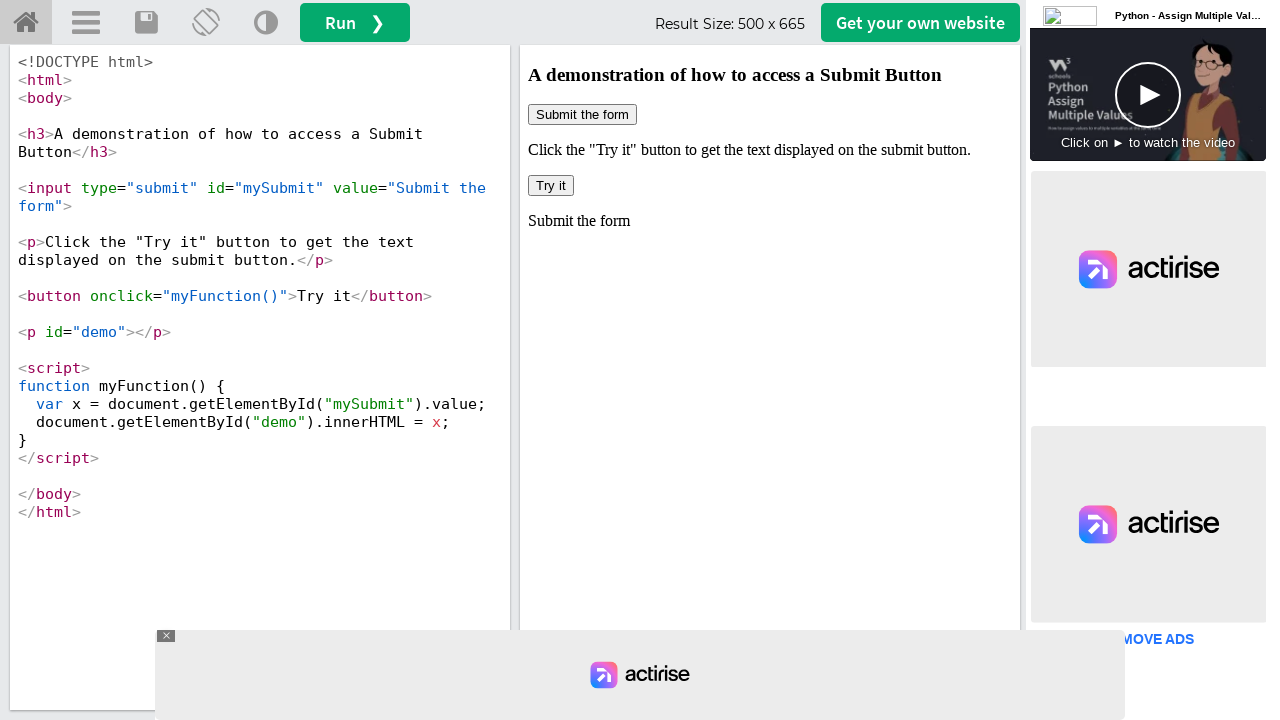

Located submit button with id 'mySubmit' within iframe
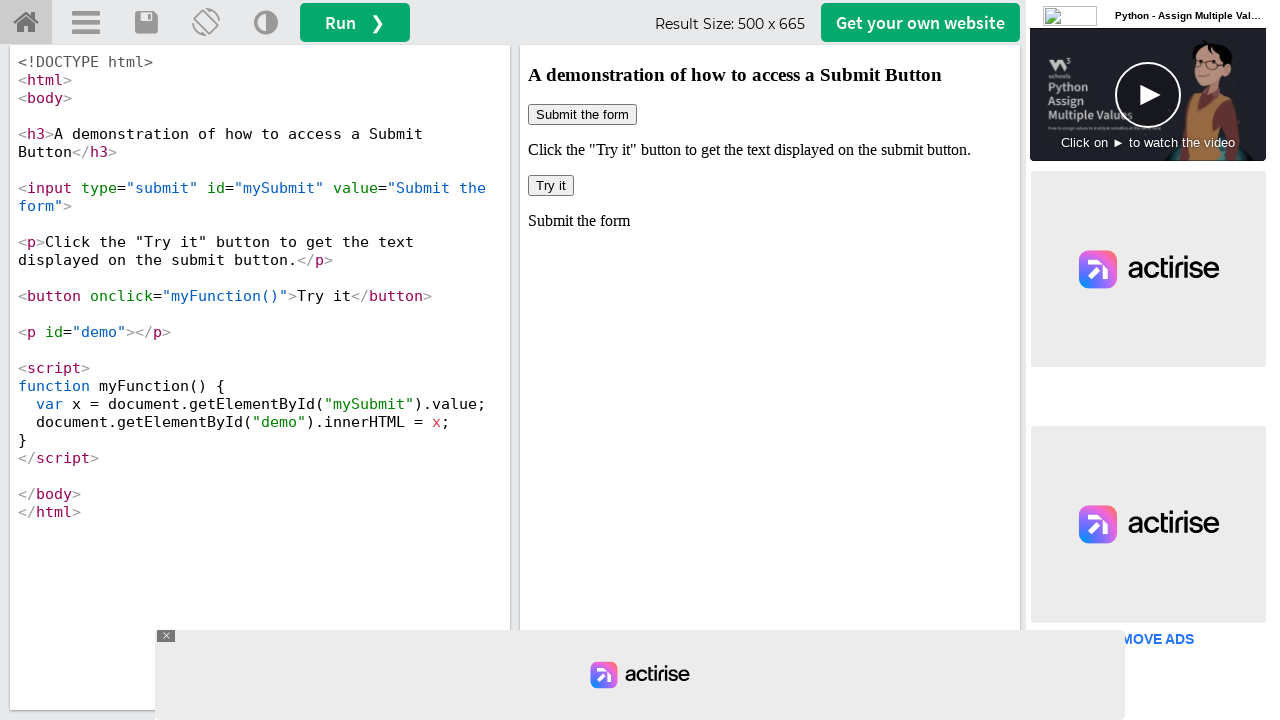

Submit button became visible
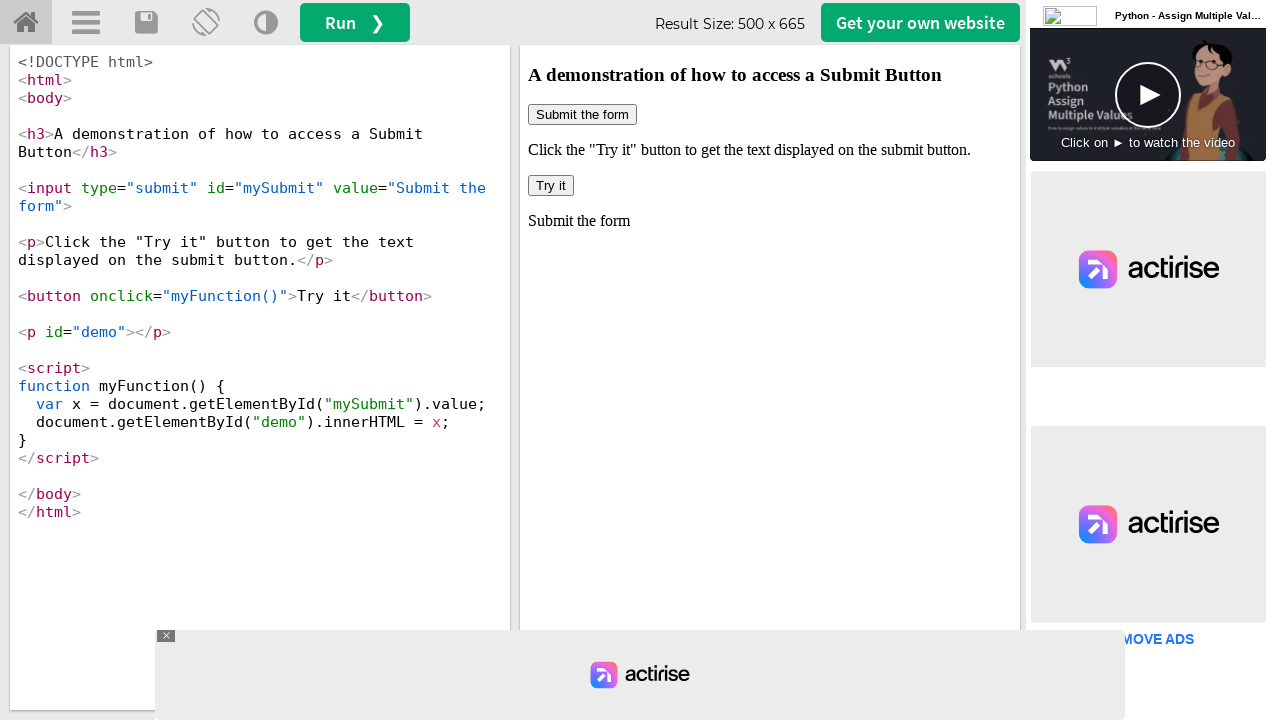

Applied red 3px border styling to submit button using JavaScript
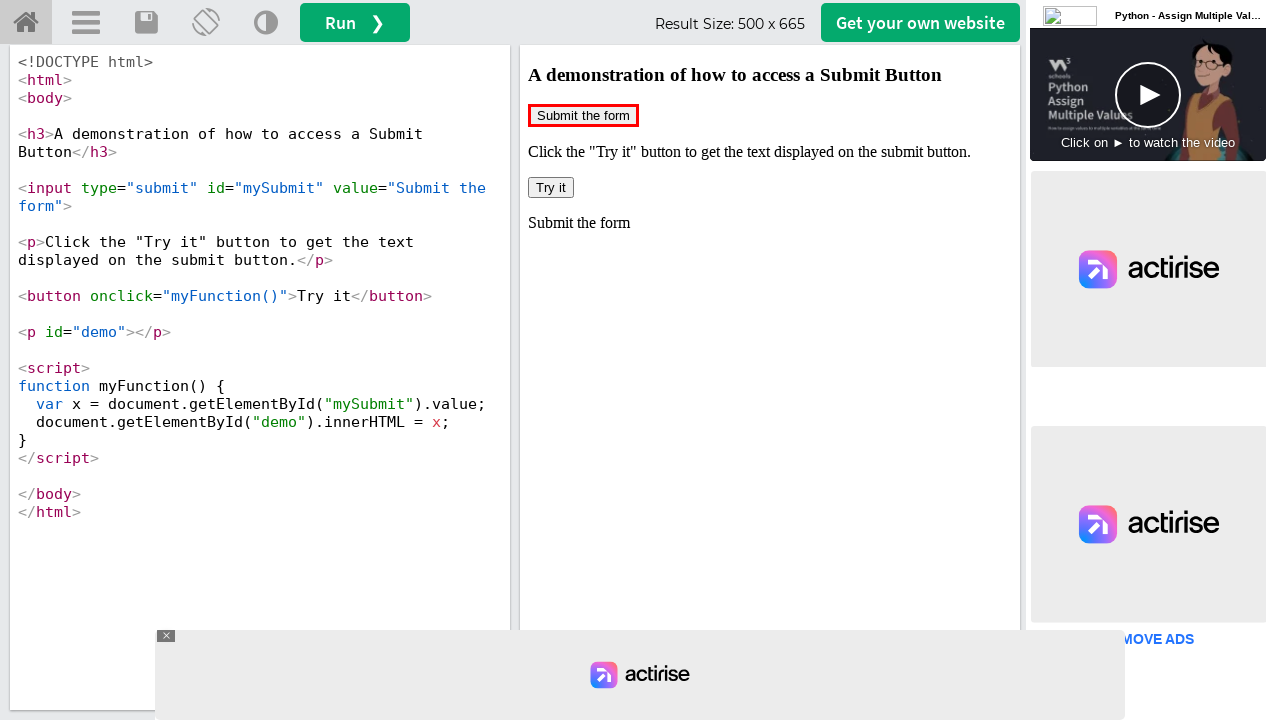

Waited 2 seconds to view the highlighted submit button
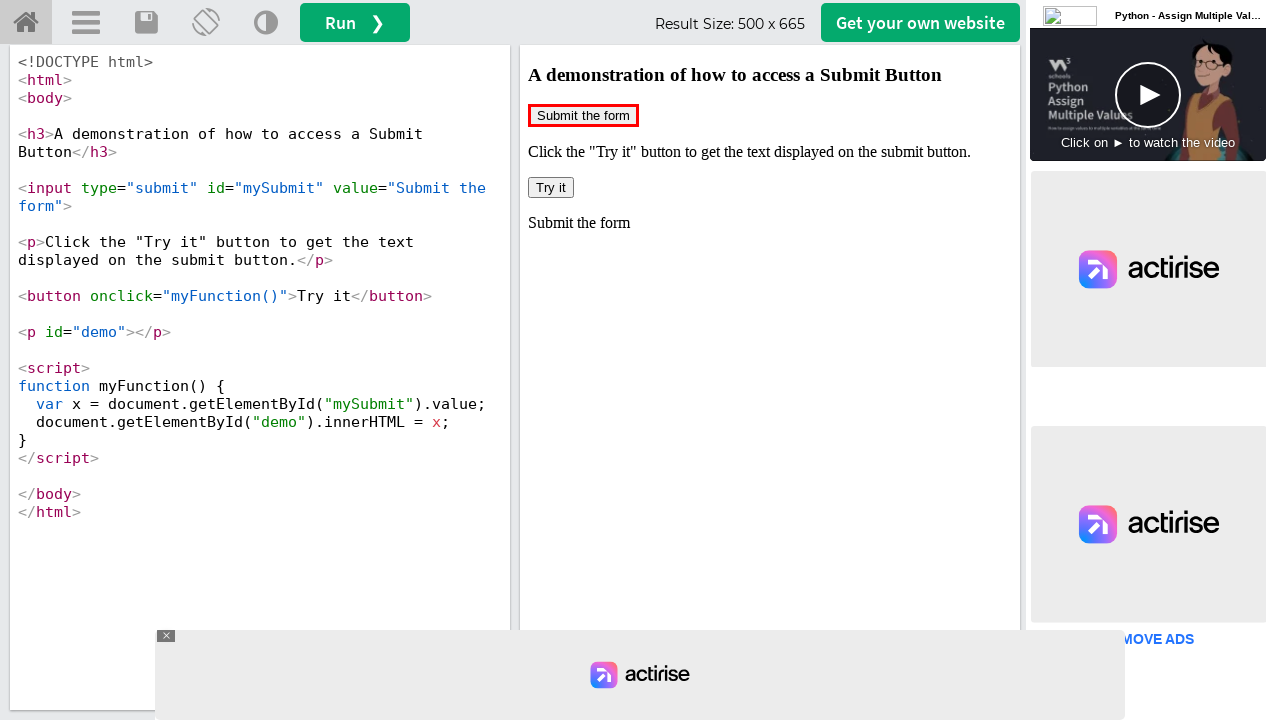

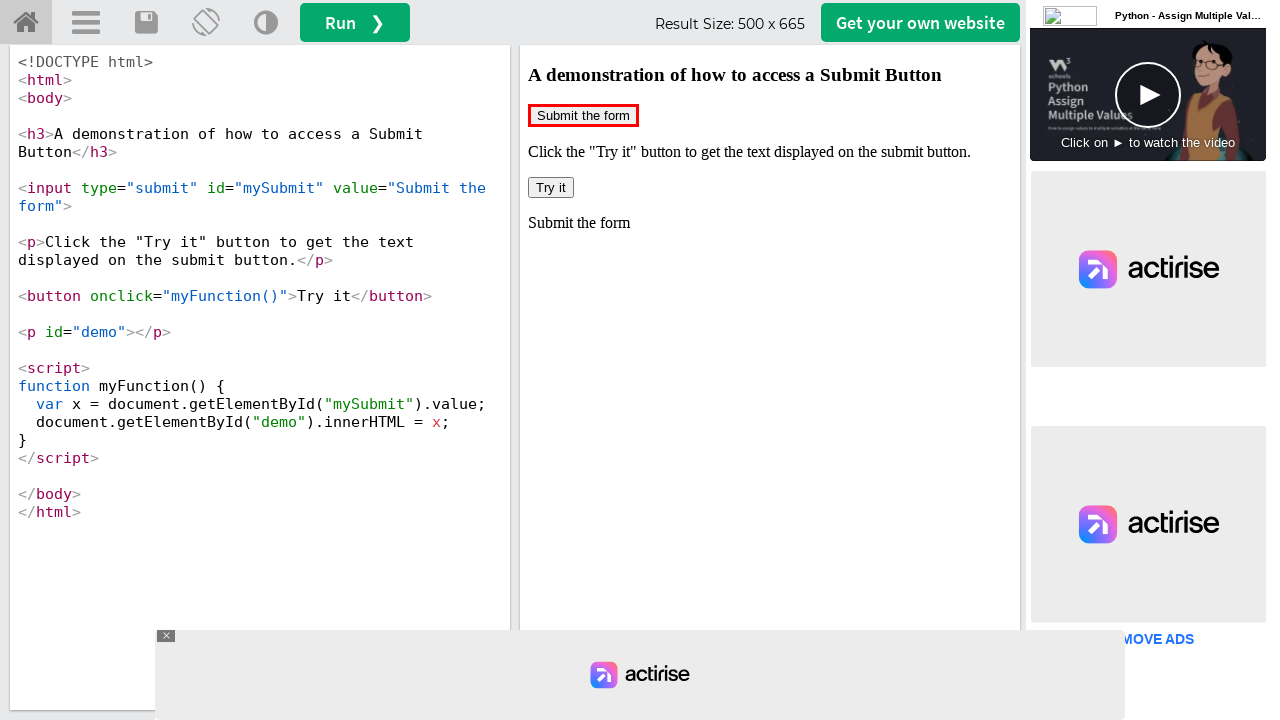